Navigates to CoinMarketCap homepage and verifies that the cryptocurrency table with market data is loaded and displayed

Starting URL: https://coinmarketcap.com/

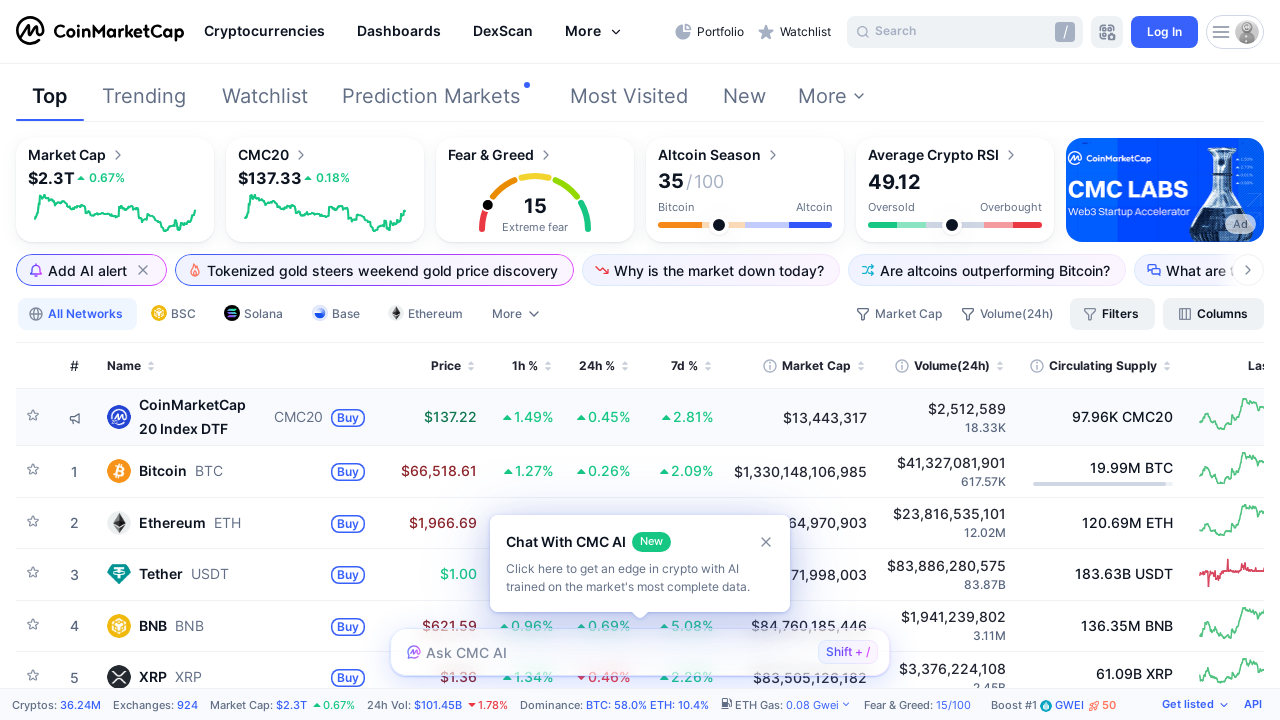

Waited for cryptocurrency table to load
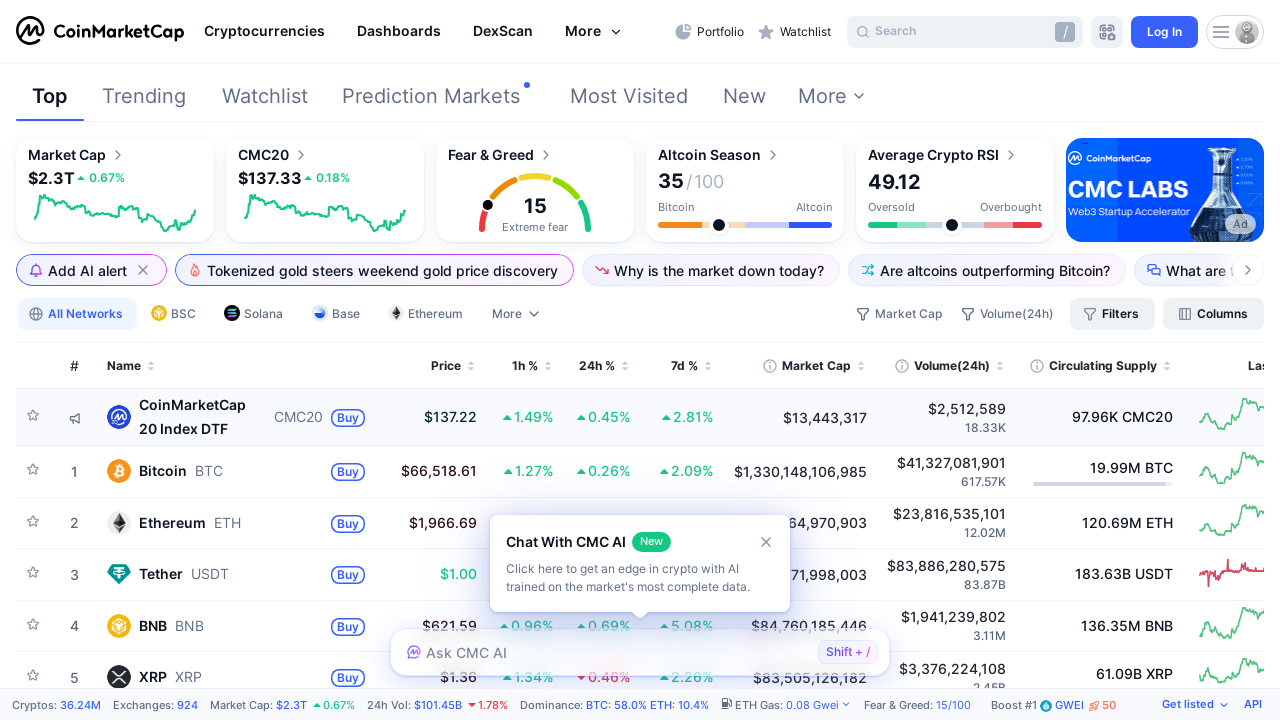

Verified that at least one cryptocurrency row is visible with market data
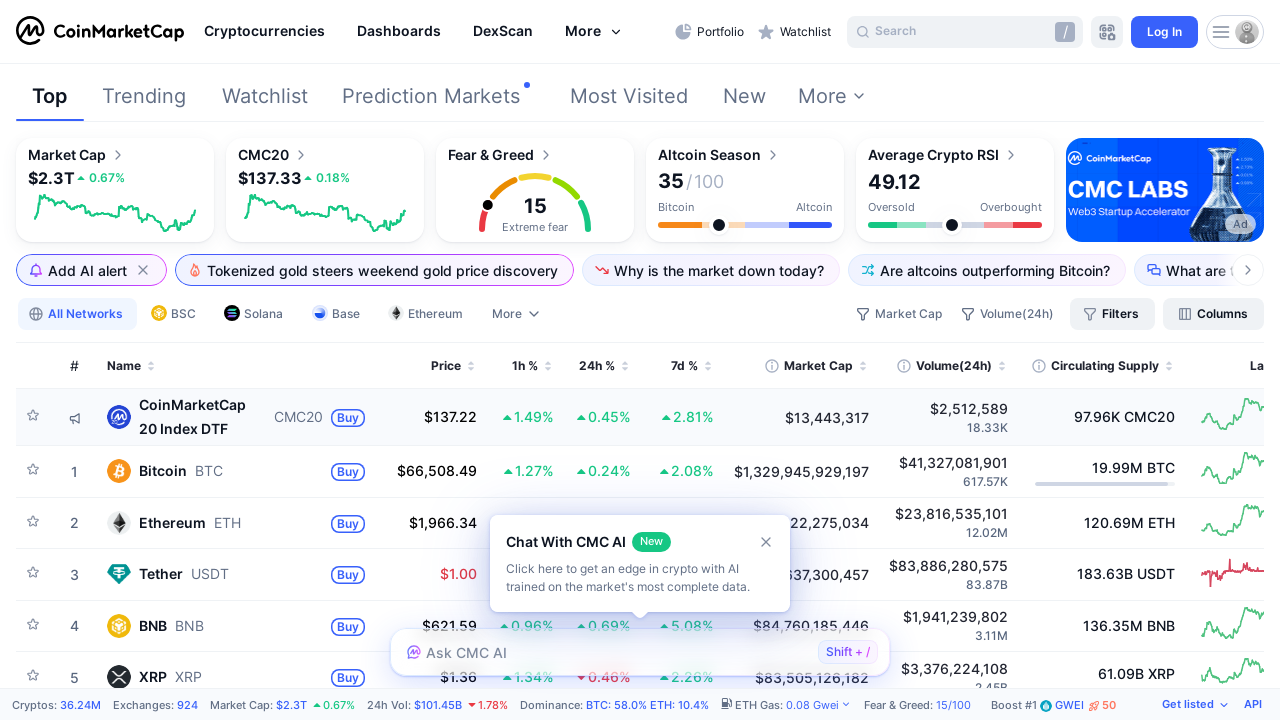

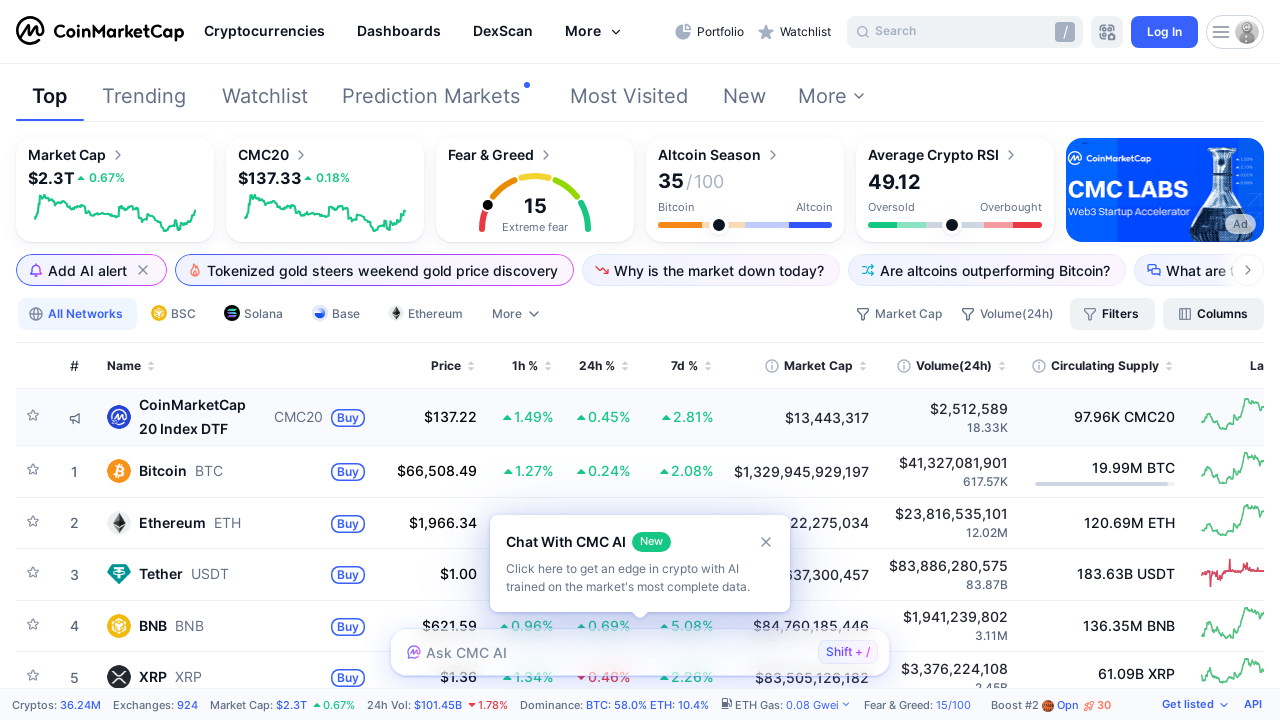